Tests the download functionality on a government e-procurement portal by navigating to the Downloads section and clicking to download a PDF resource file.

Starting URL: https://eprocure.gov.in/eprocure/app?page=StandardBiddingDocuments&service=page

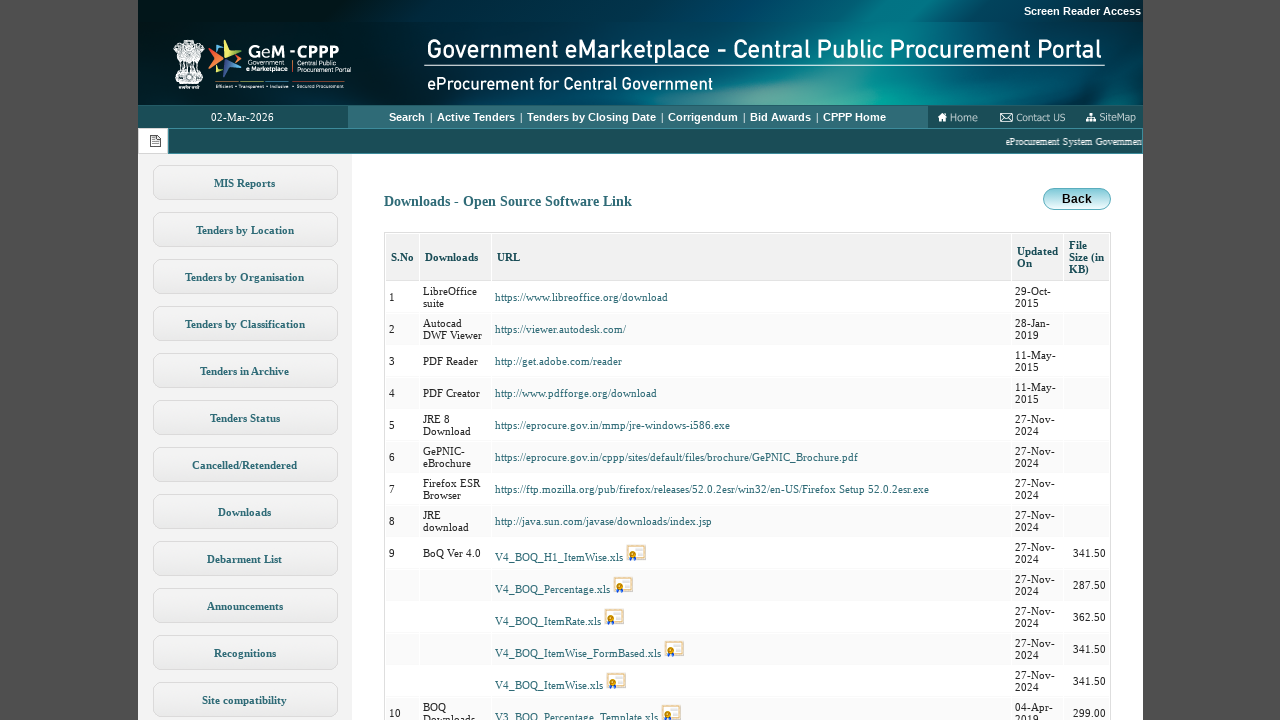

Clicked on Downloads link in the e-procurement portal at (244, 512) on xpath=//a[text()='Downloads']
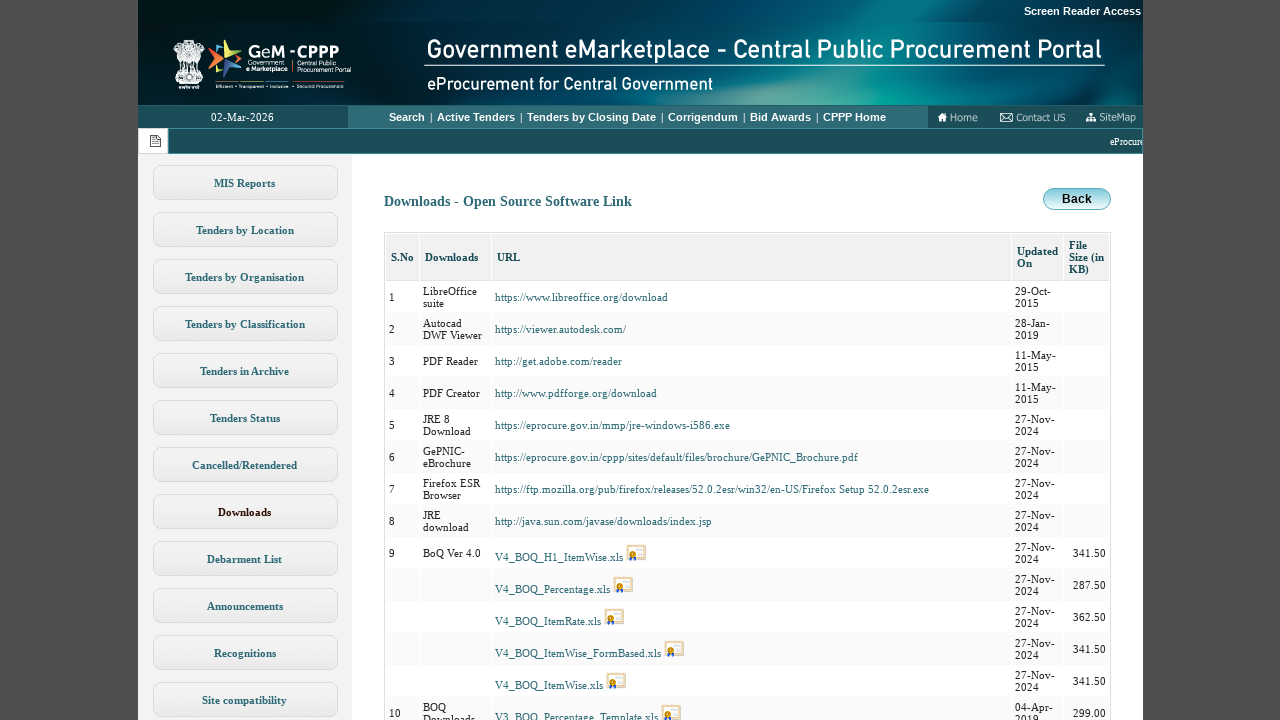

Downloads page loaded and network became idle
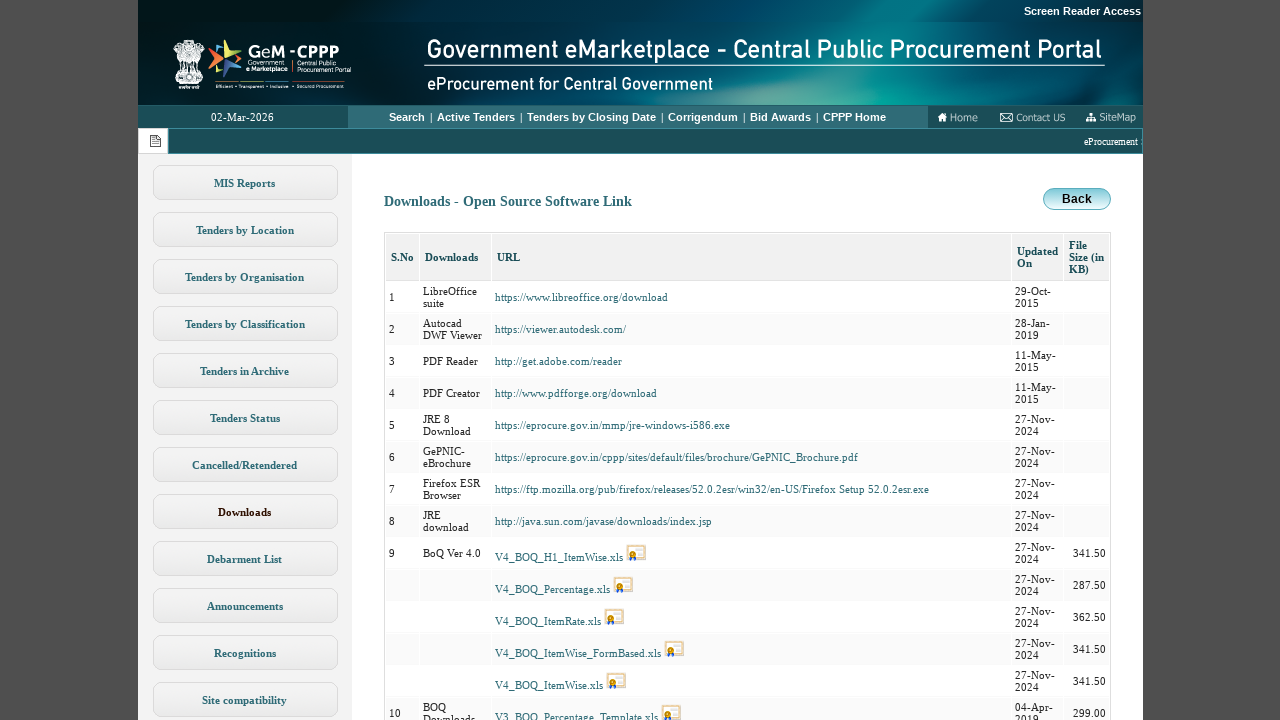

Clicked on resources.pdf link to initiate download at (526, 360) on xpath=//a[text()='resources.pdf']
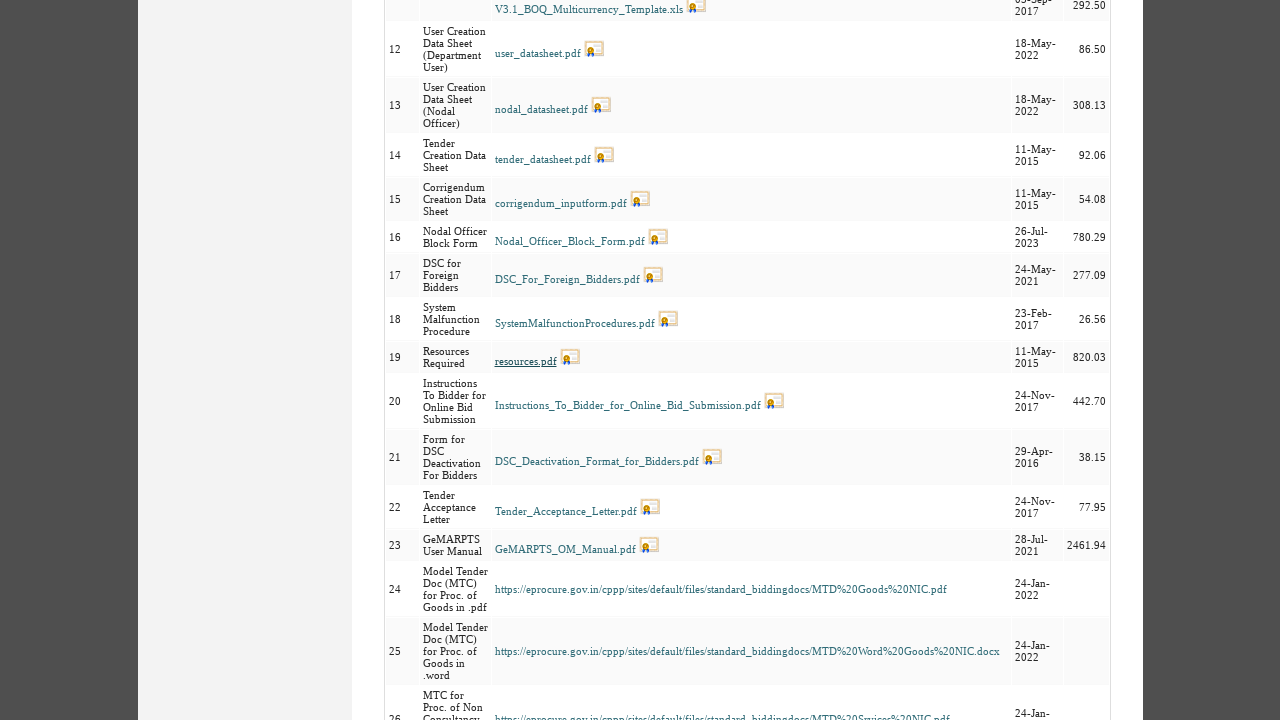

Waited 2 seconds for PDF download to complete
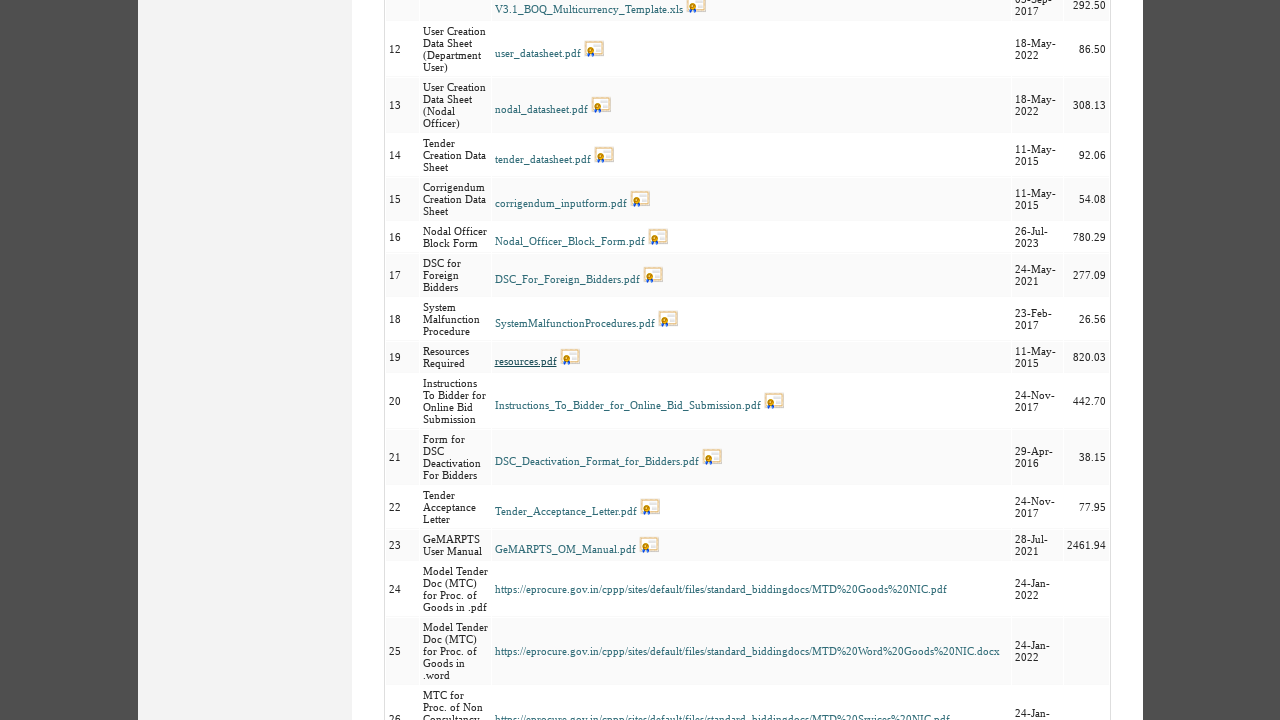

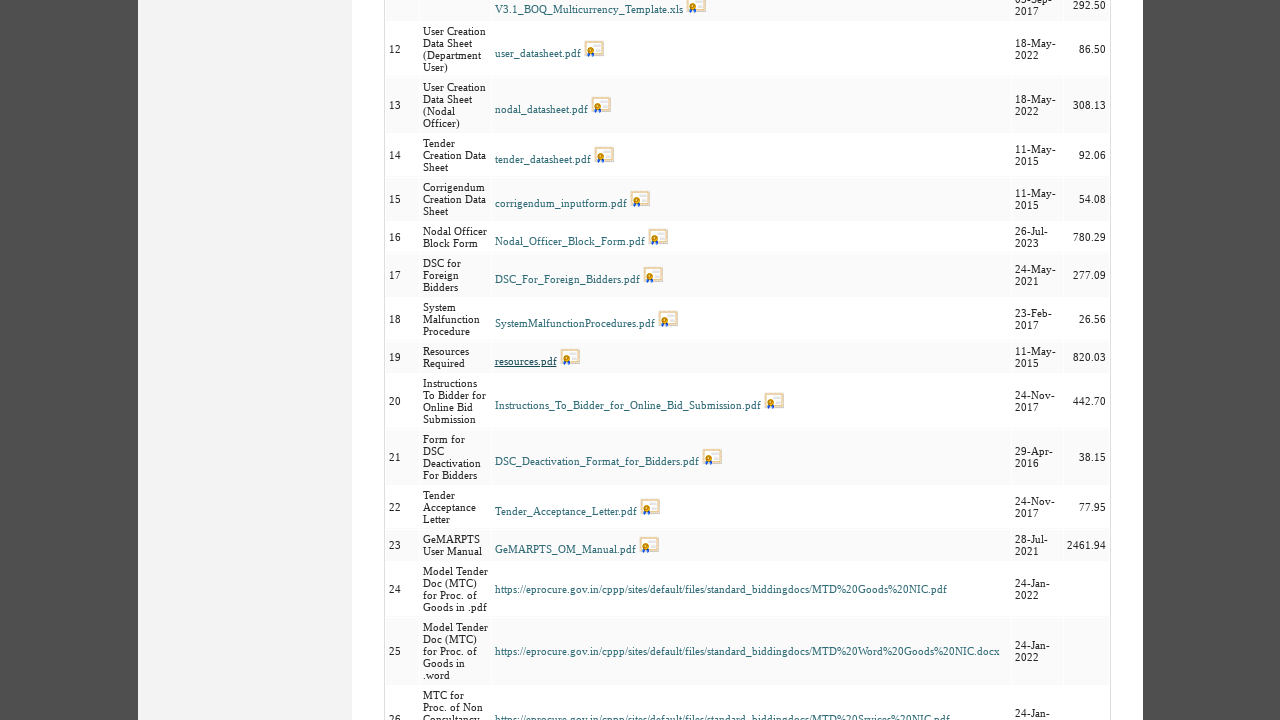